Tests the forgot password form by clicking on the email input field, entering an email address, and submitting the form by pressing Enter

Starting URL: http://practice.cydeo.com/forgot_password

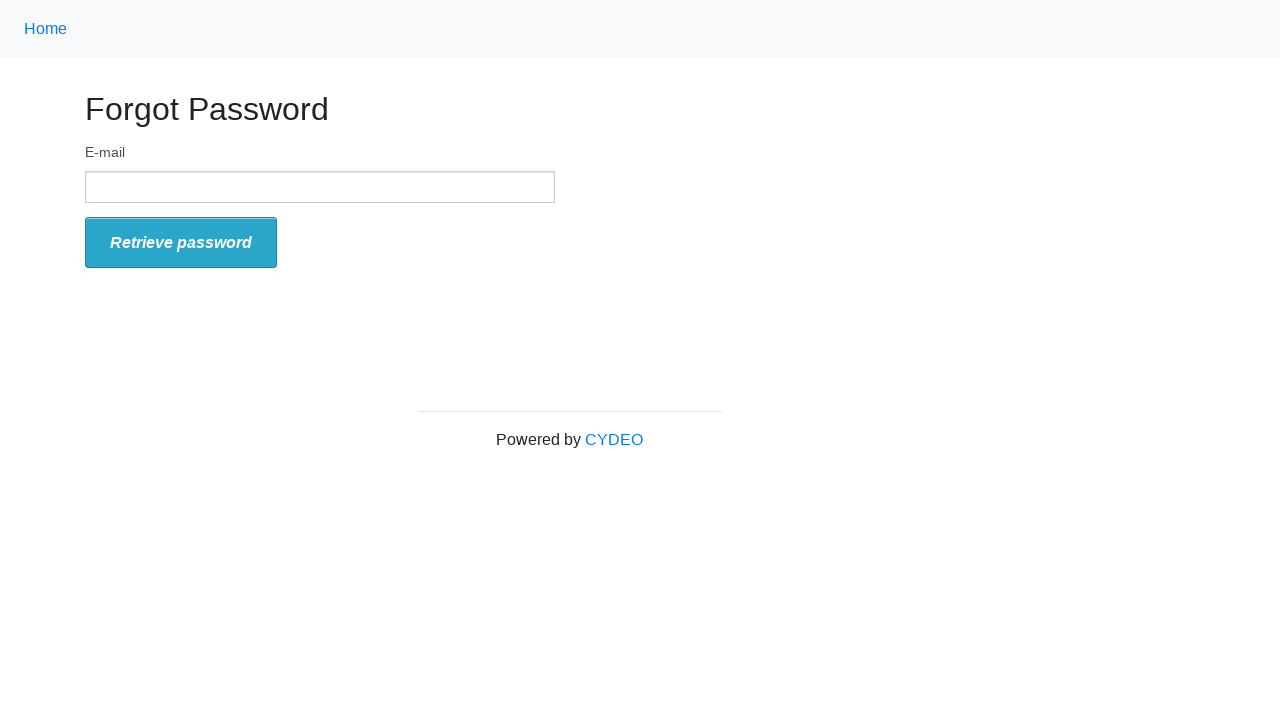

Clicked on the email input field at (320, 187) on input[type='text']
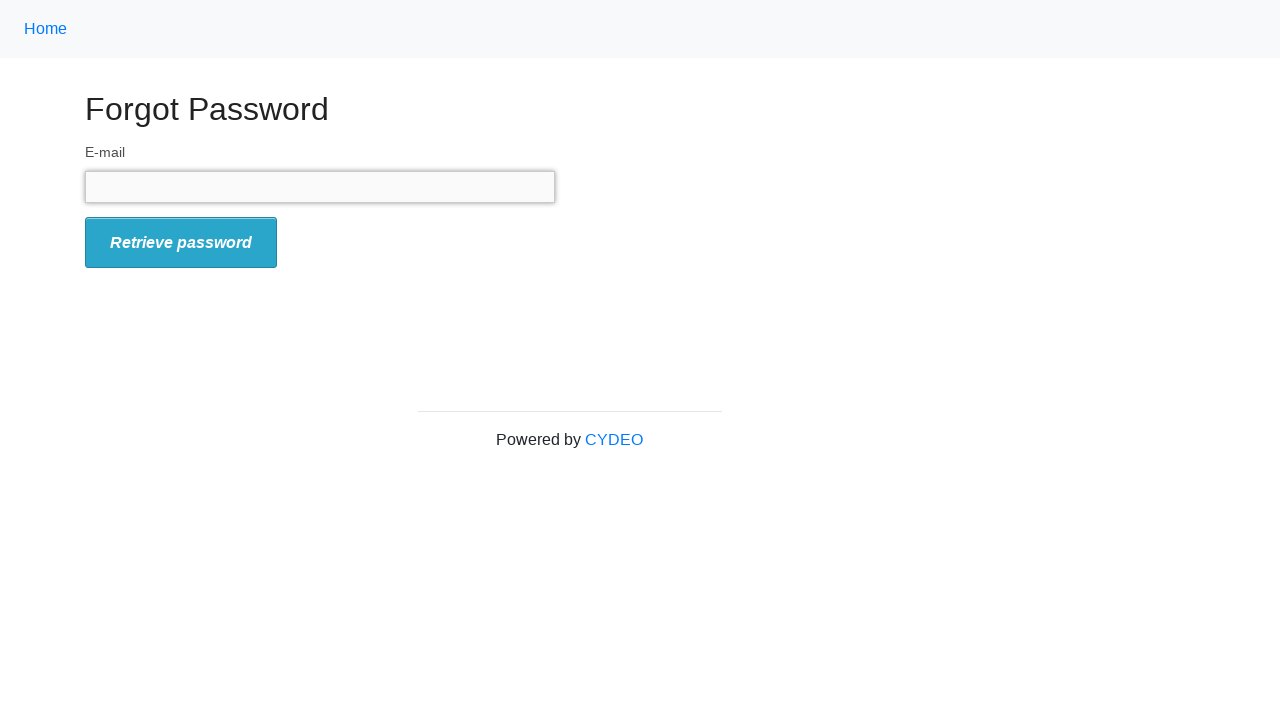

Entered email address 'shkas' into the email input field on input[type='text']
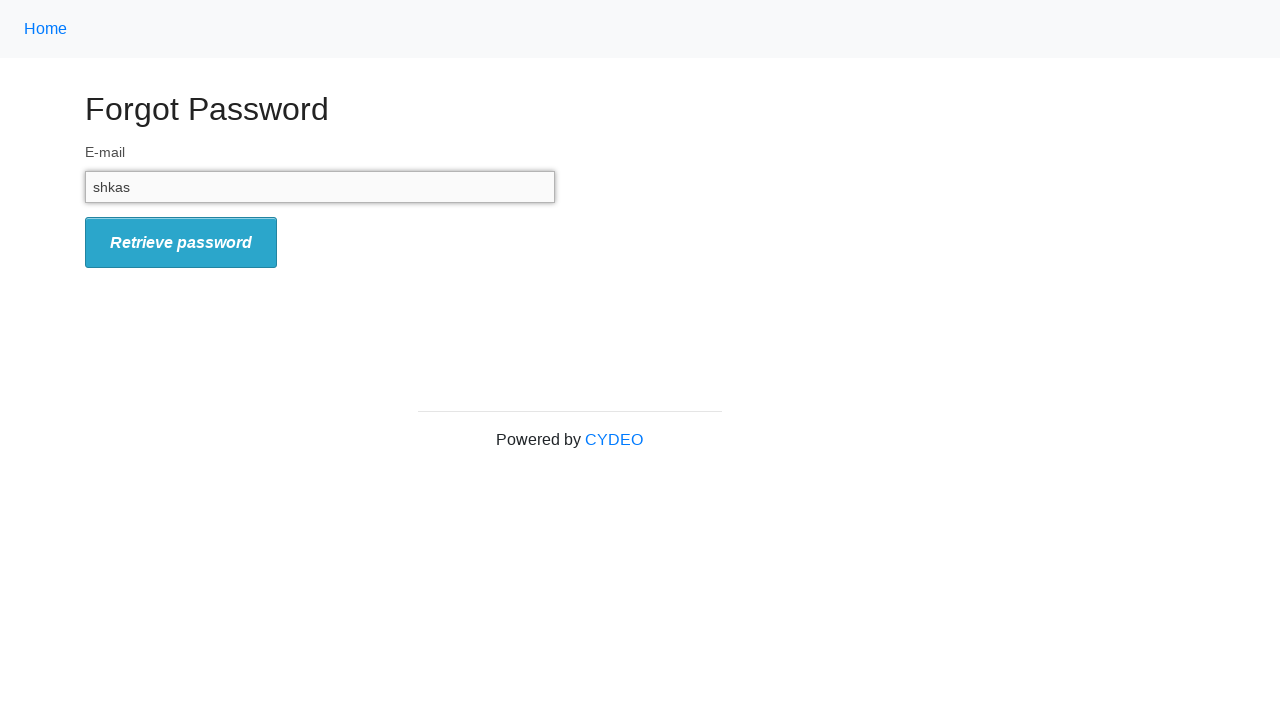

Pressed Enter to submit the forgot password form on input[type='text']
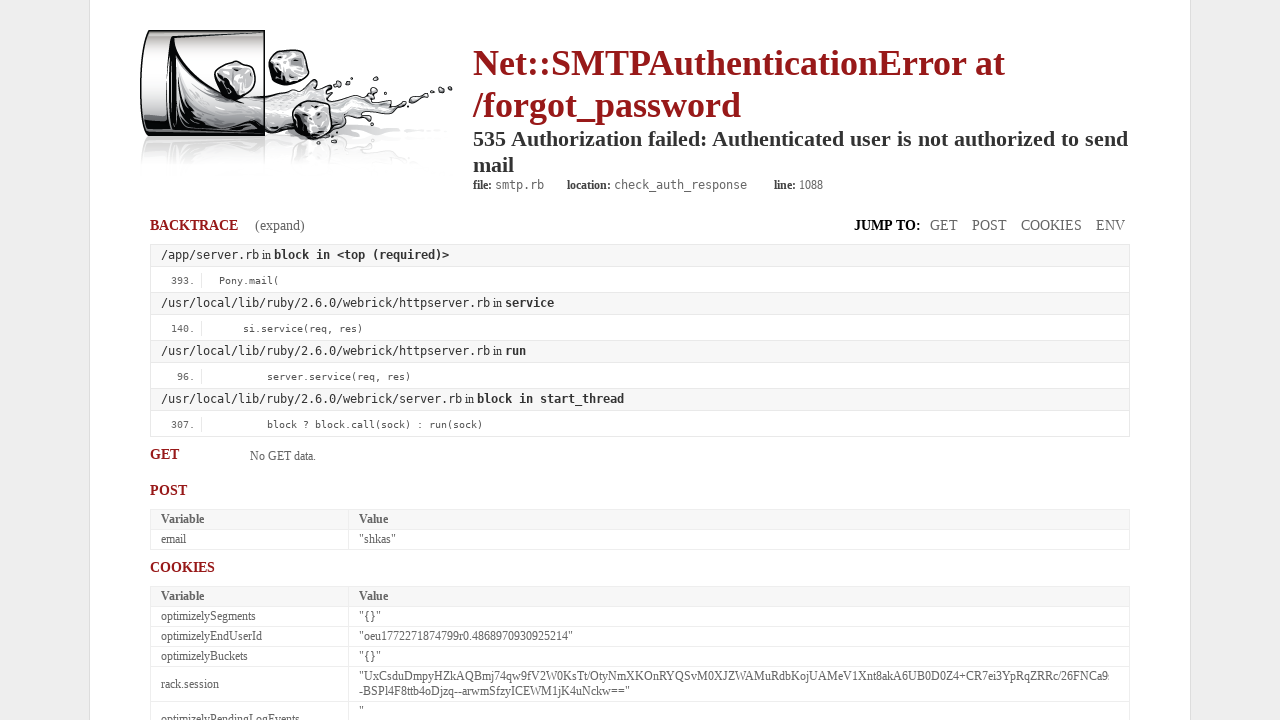

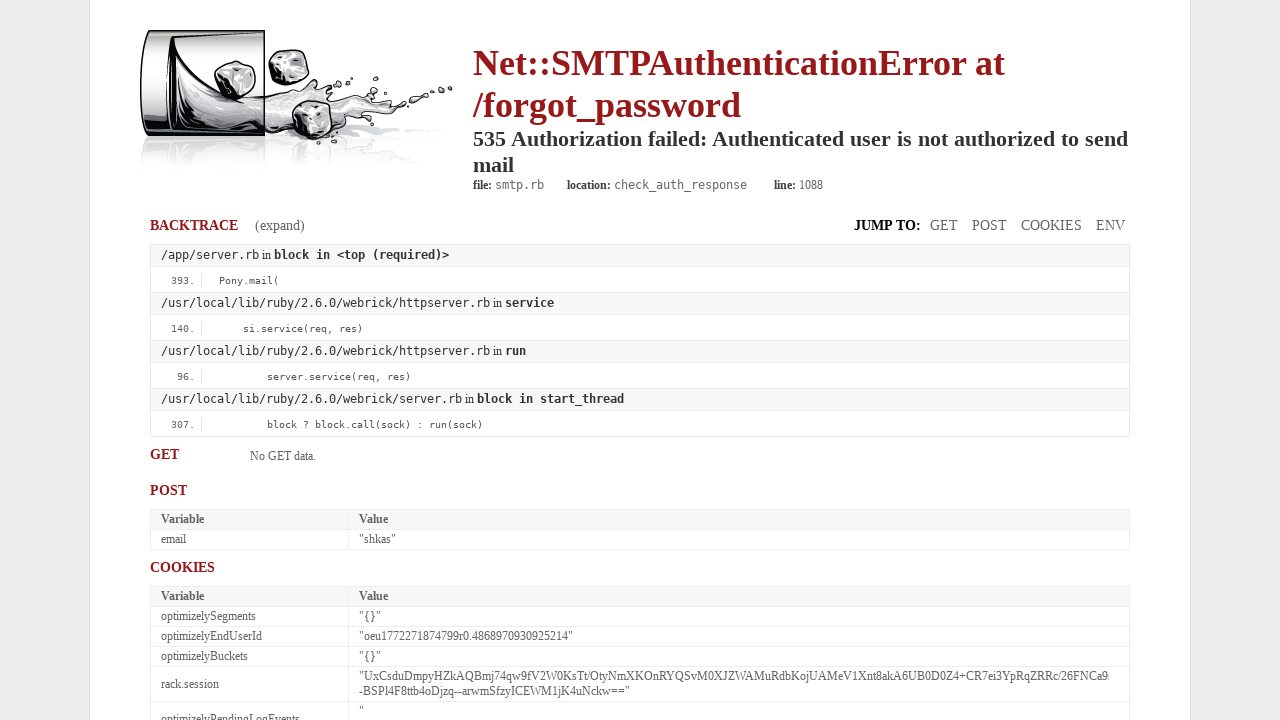